Navigates to the OrangeHRM application page and verifies that the page title is "OrangeHRM"

Starting URL: http://alchemy.hguy.co/orangehrm

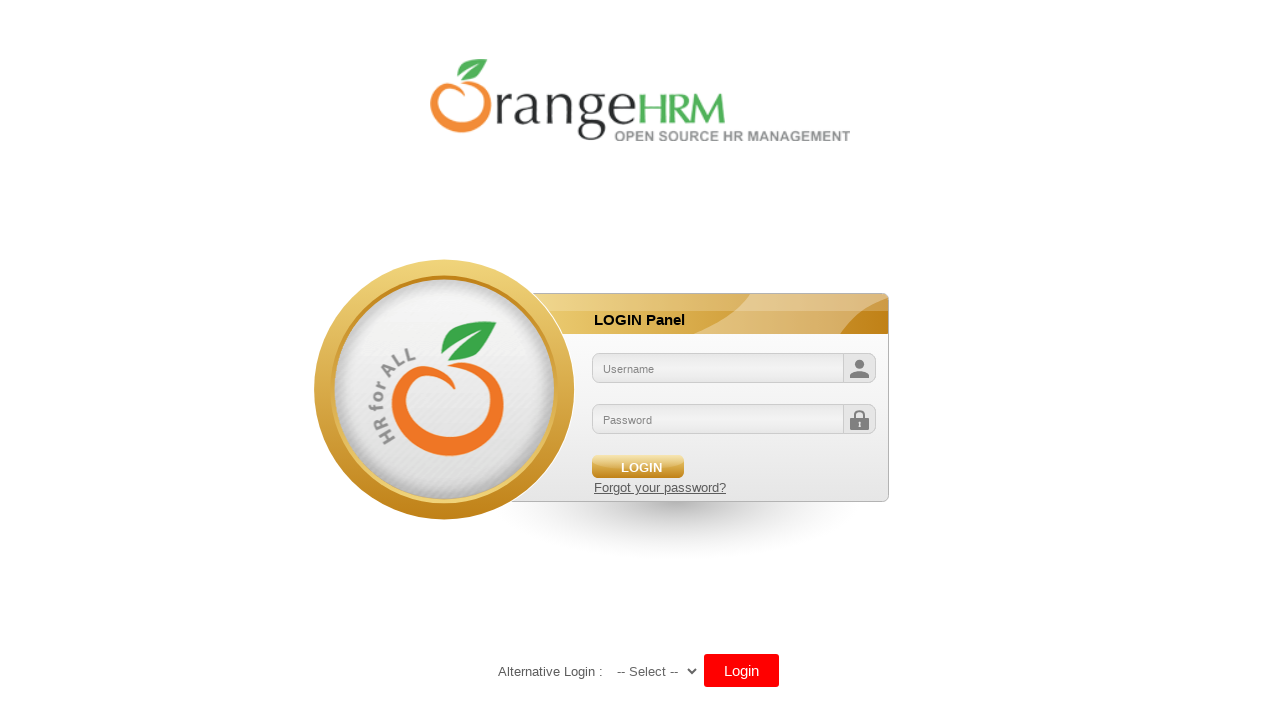

Verified page title is 'OrangeHRM'
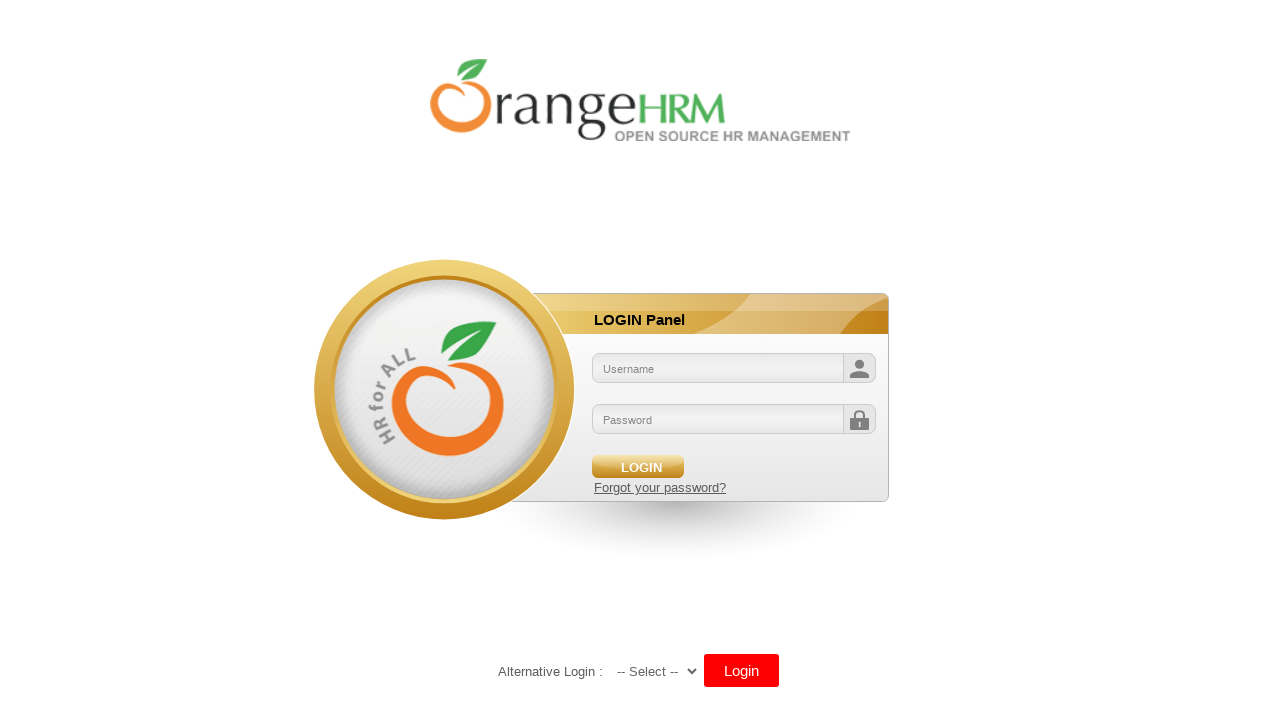

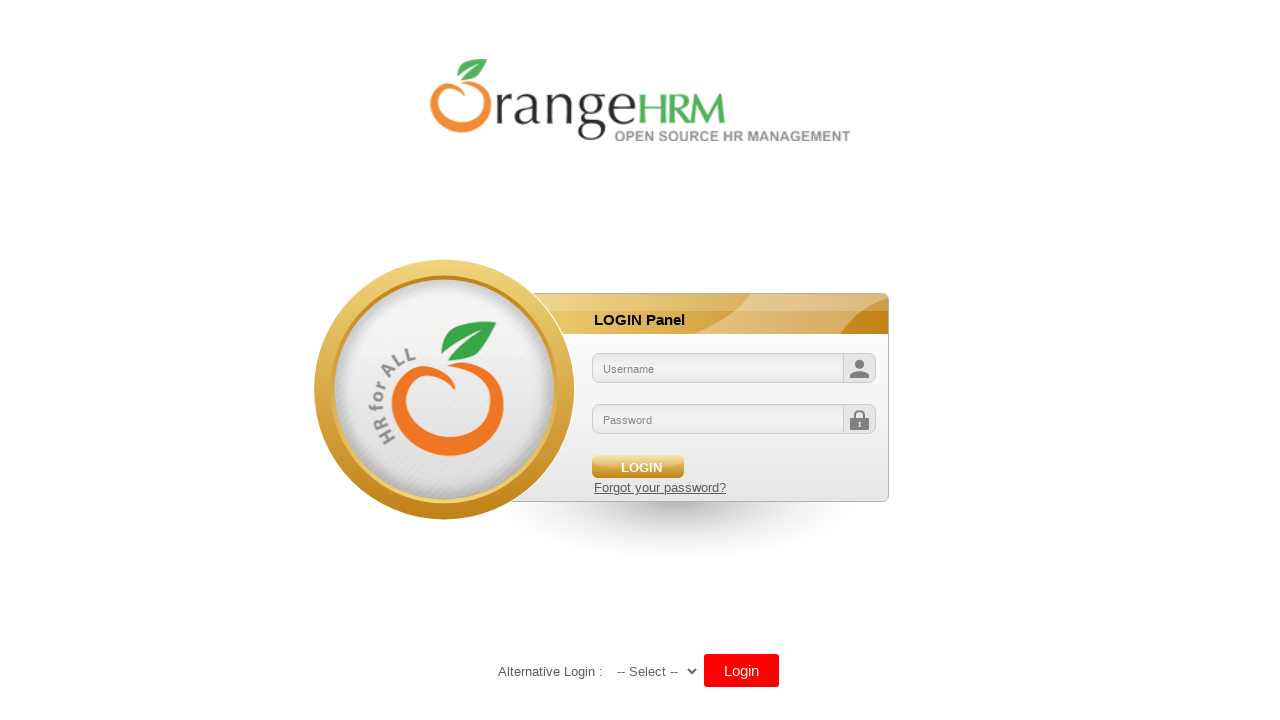